Tests a math form by reading a value from the page, calculating a logarithmic formula, filling in the answer, checking a checkbox, selecting a radio button, and submitting the form

Starting URL: https://suninjuly.github.io/math.html

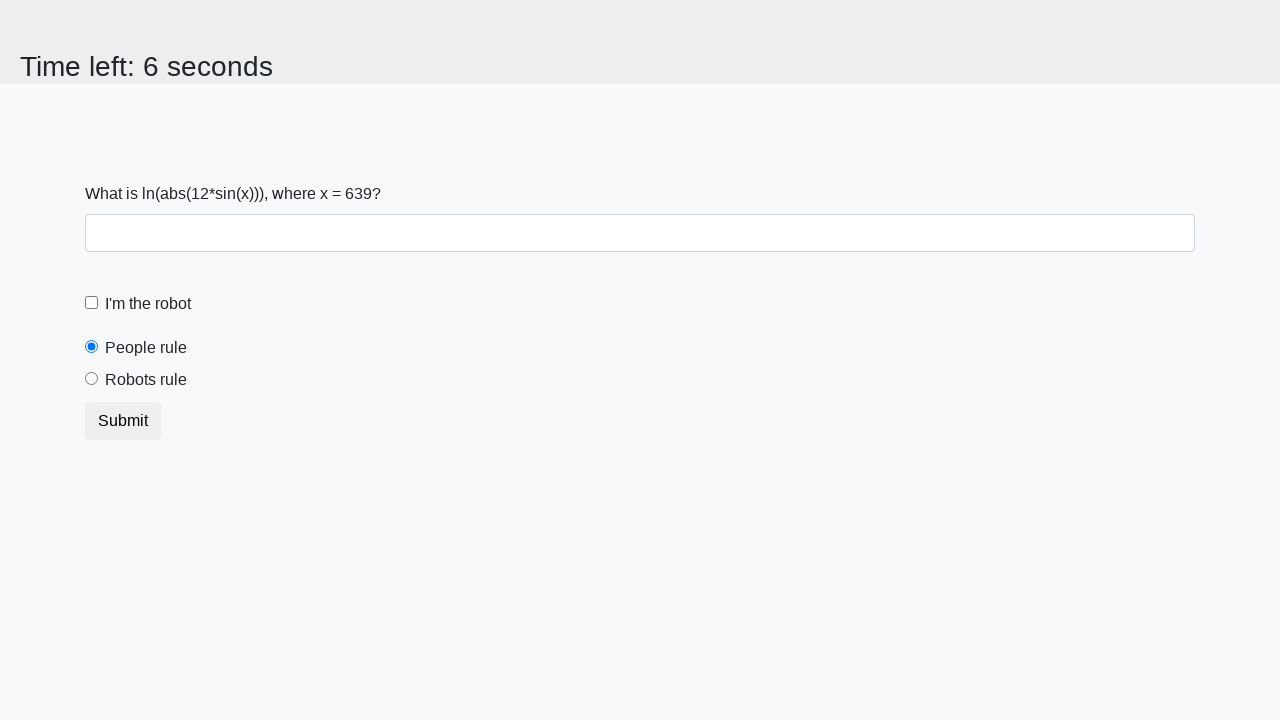

Read x value from the math form
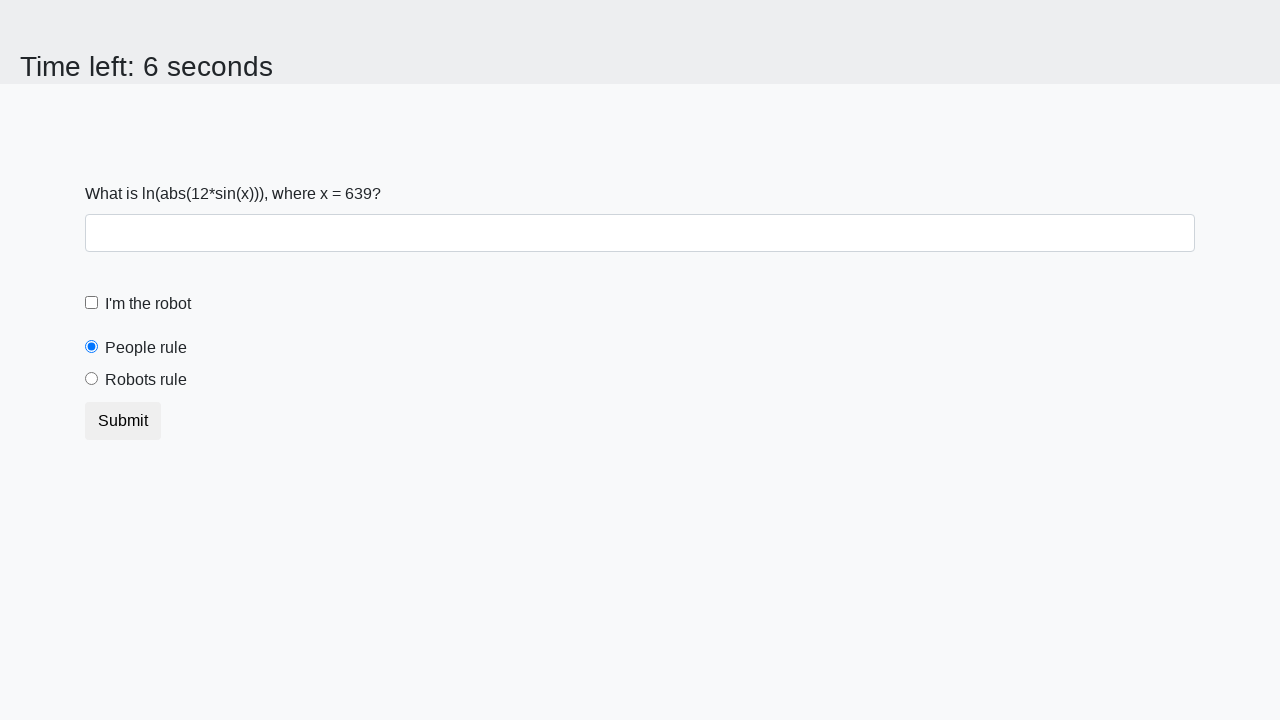

Calculated logarithmic formula result: log(abs(12*sin(x)))
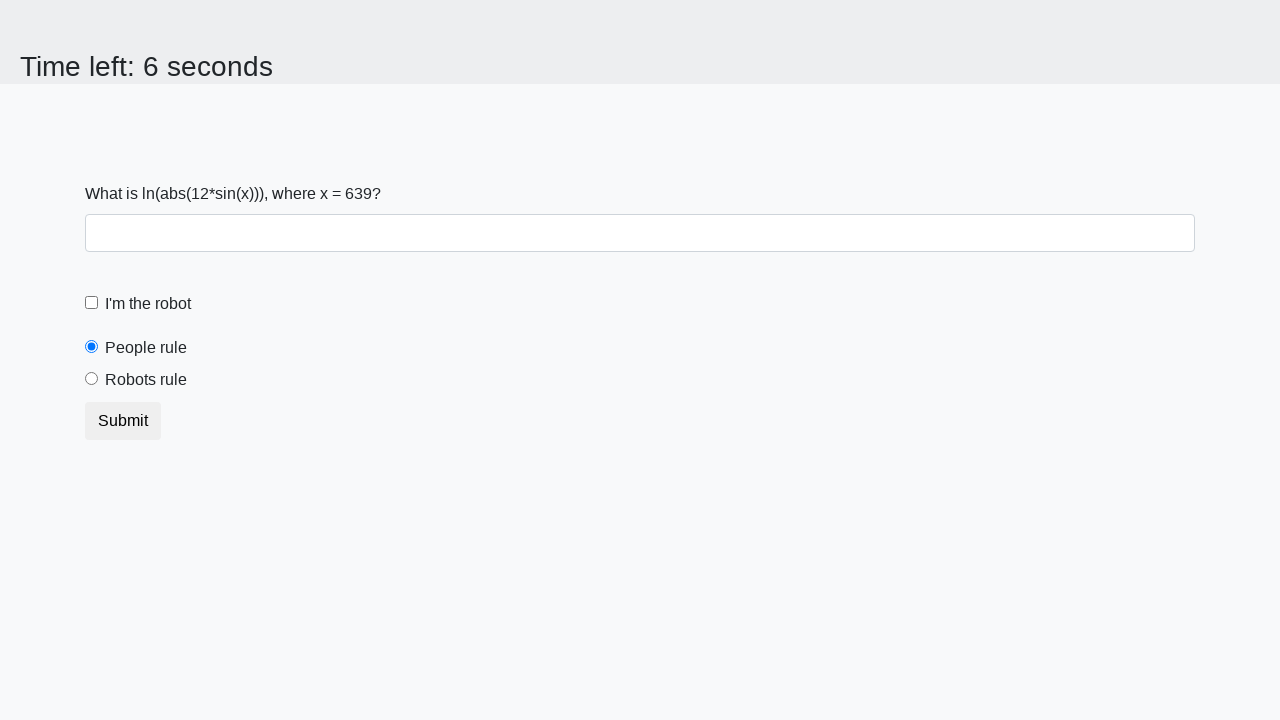

Filled answer field with calculated value on #answer
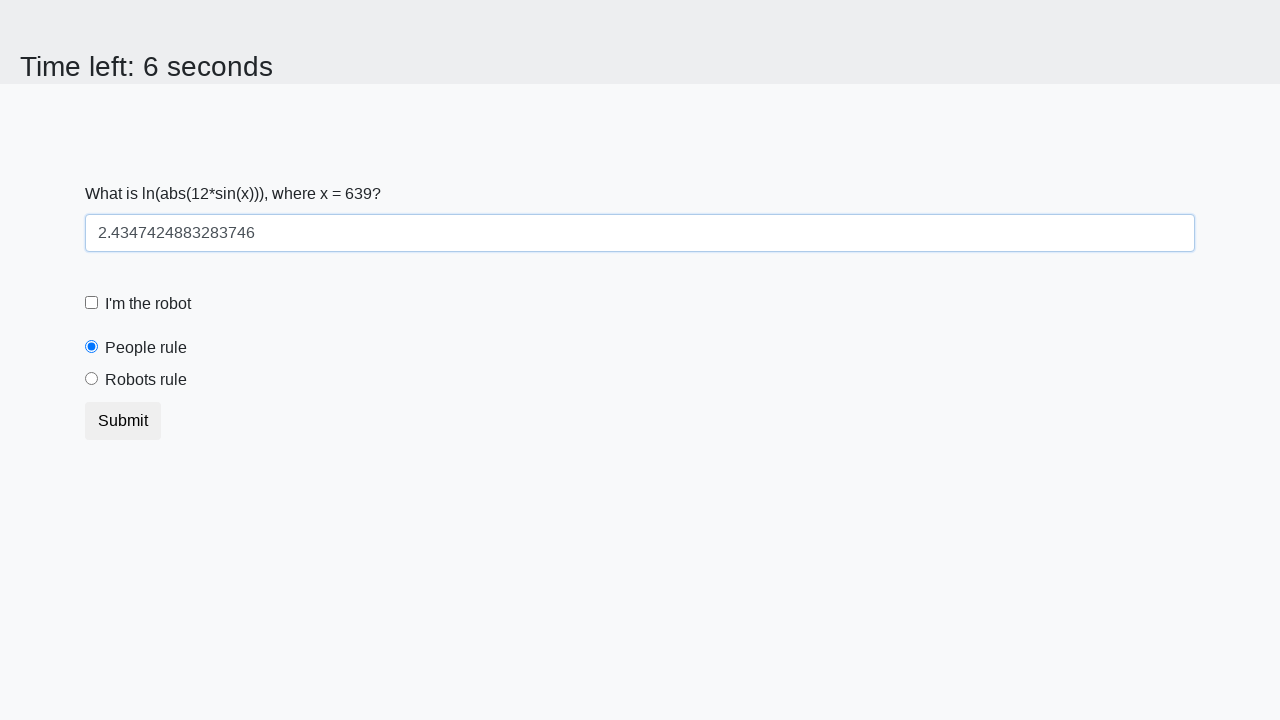

Checked the robot checkbox at (92, 303) on #robotCheckbox
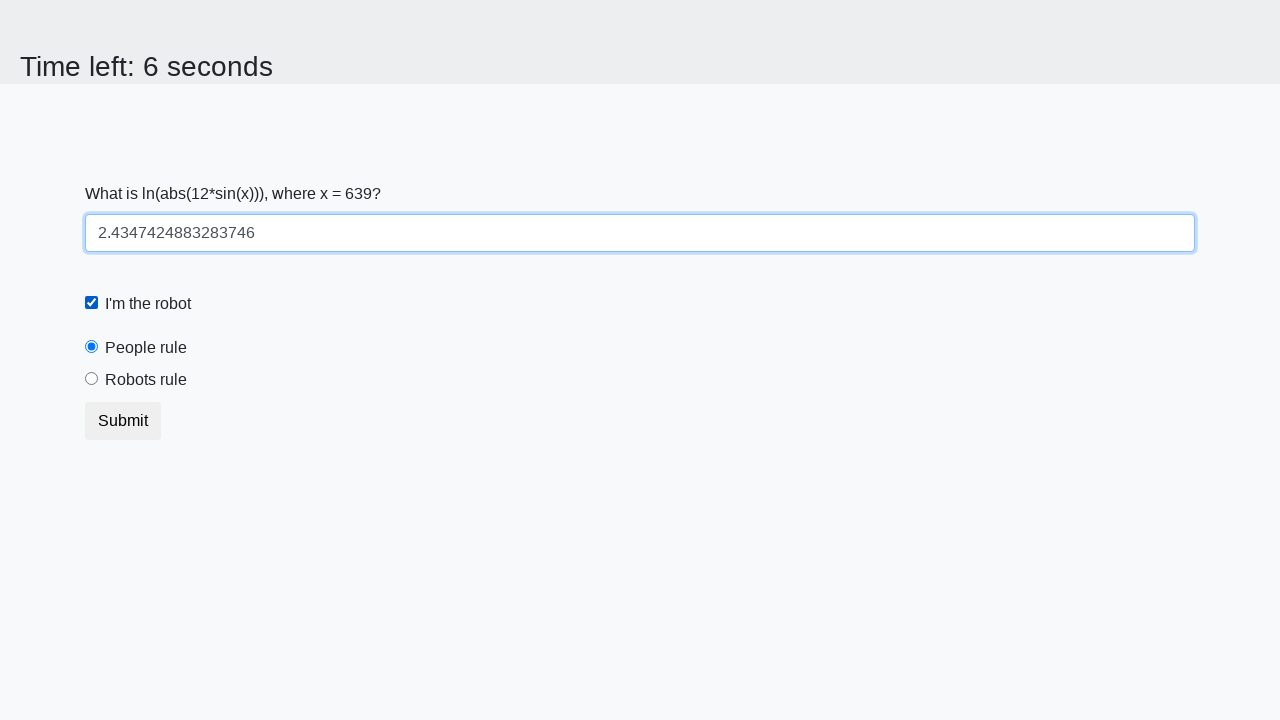

Selected 'robots rule' radio button at (146, 380) on [for='robotsRule']
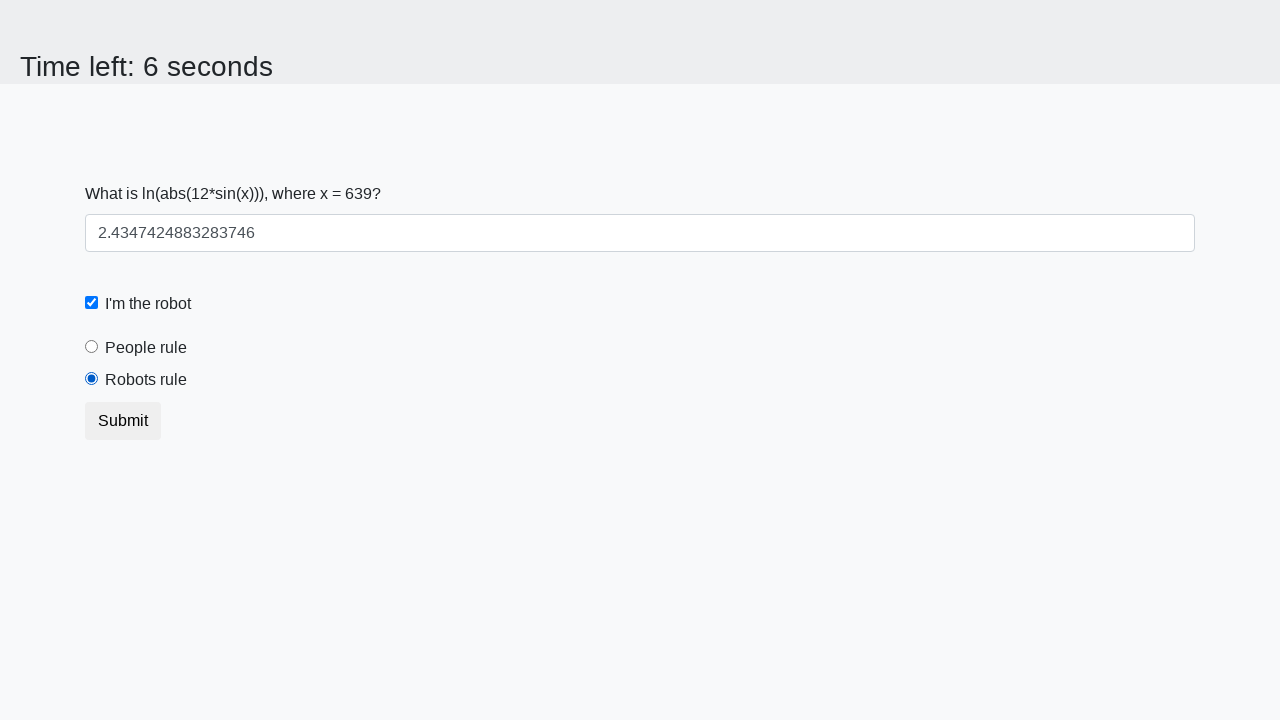

Submitted the math form at (123, 421) on xpath=//button[text()='Submit']
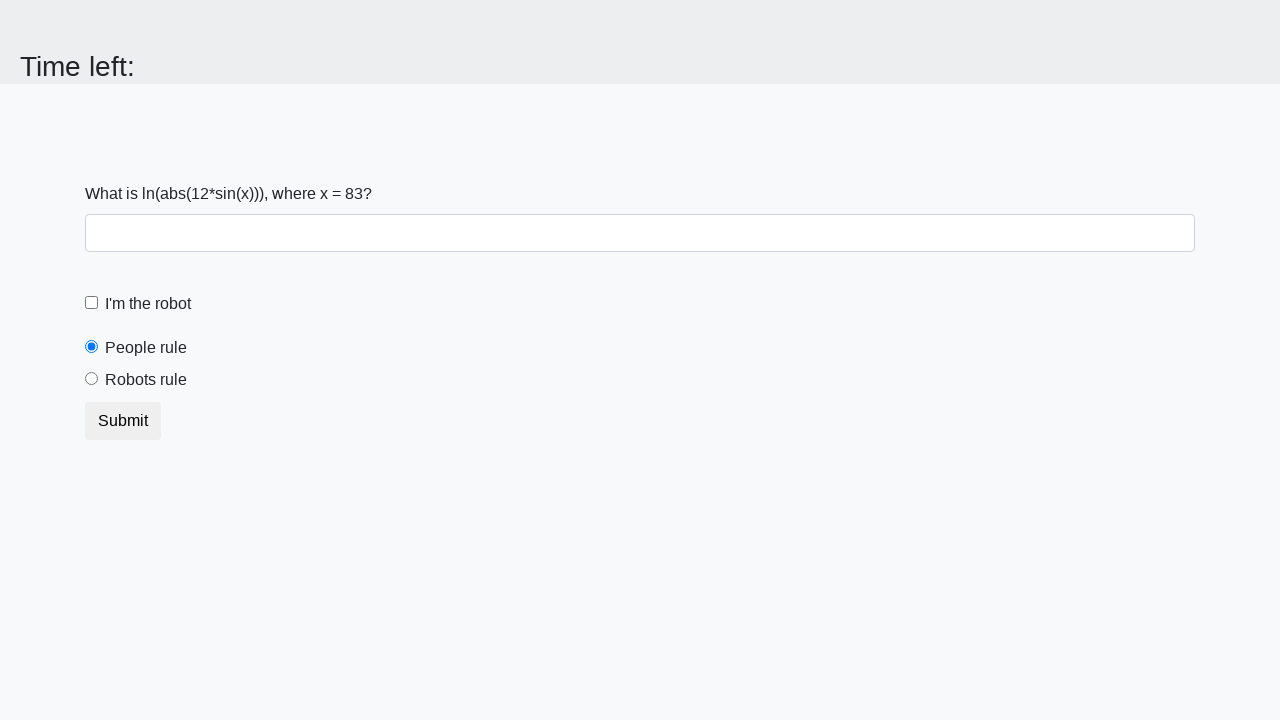

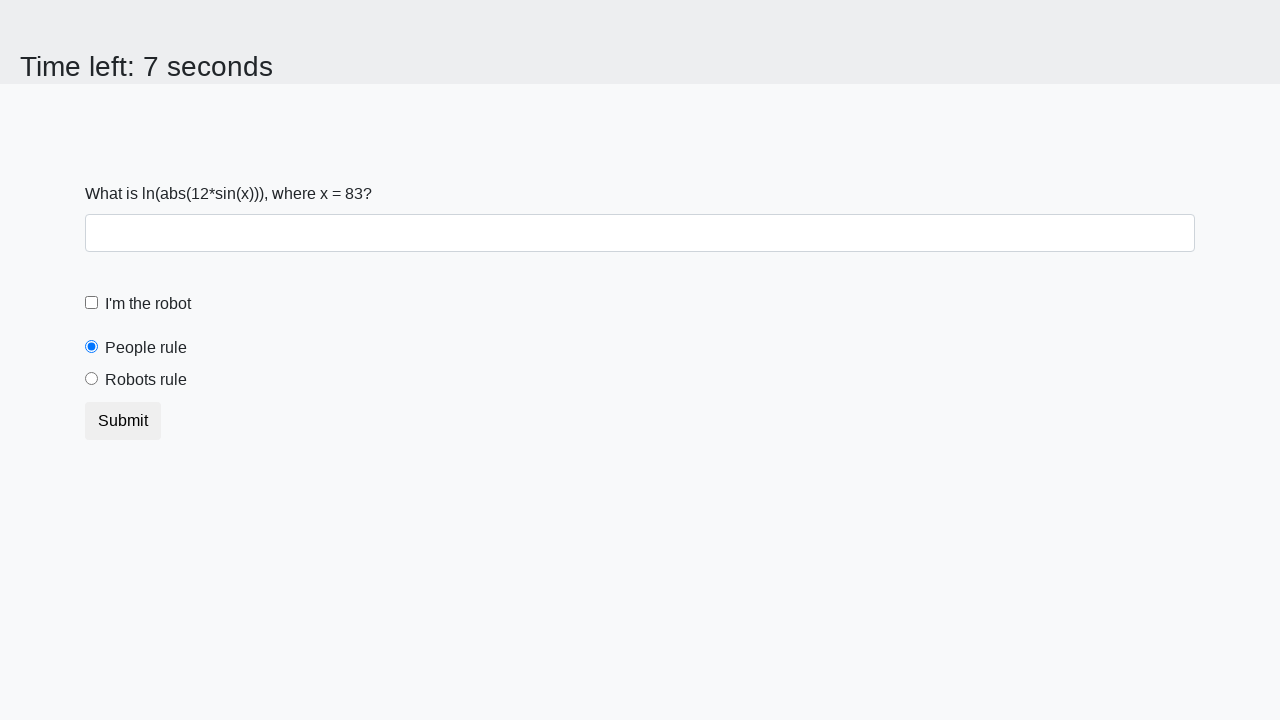